Verifies that all form elements are visible and have the correct labels and placeholders on the student registration form

Starting URL: https://demoqa.com/automation-practice-form

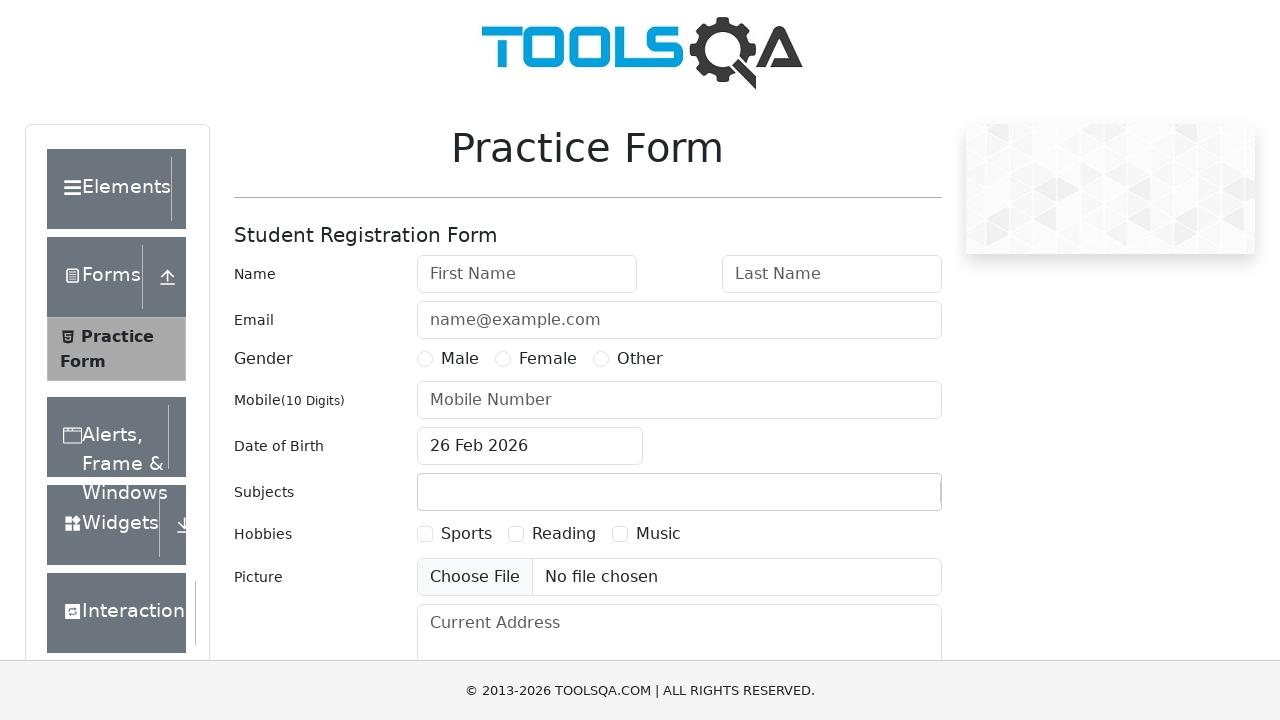

Verified student registration form title is visible
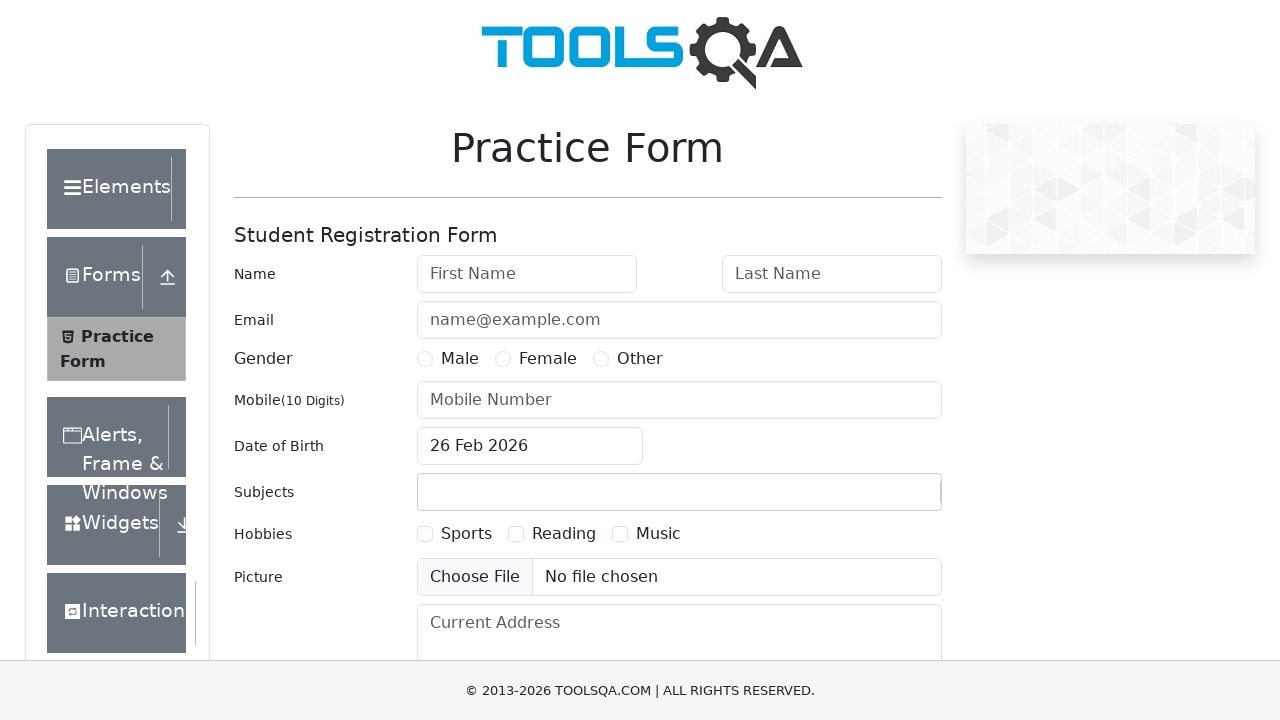

Verified first name field with 'First Name' placeholder is visible
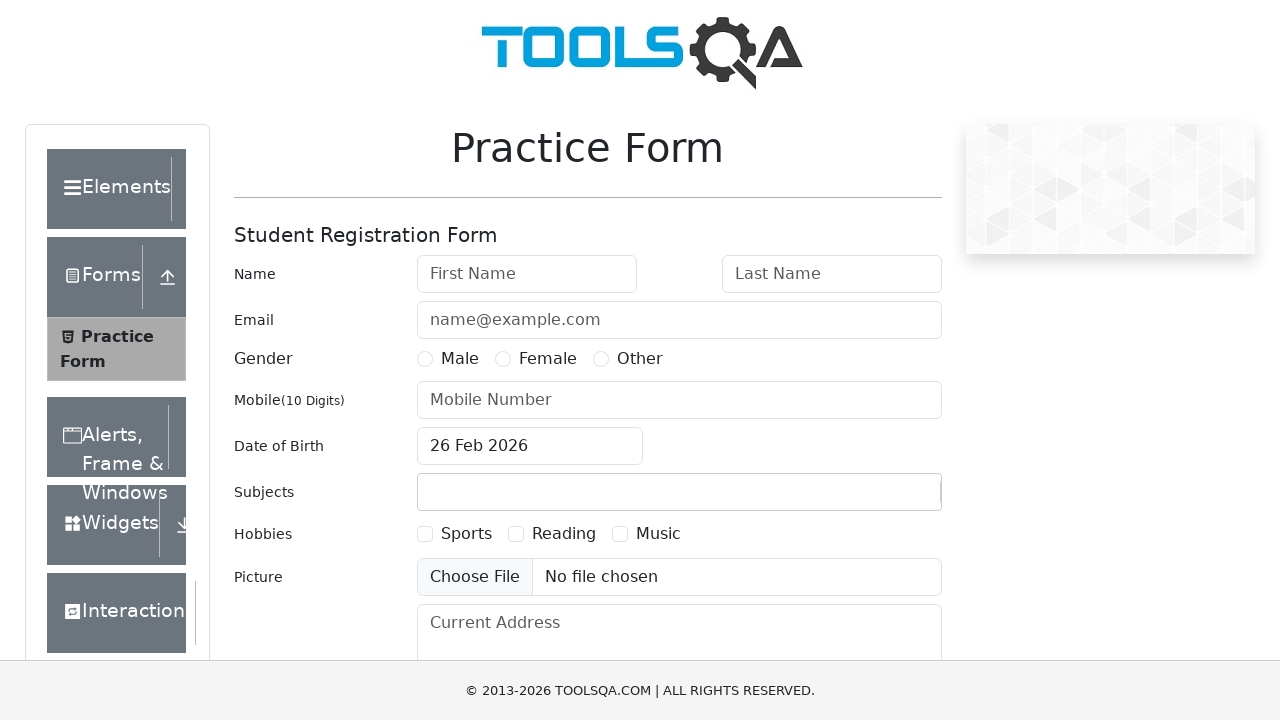

Verified last name field with 'Last Name' placeholder is visible
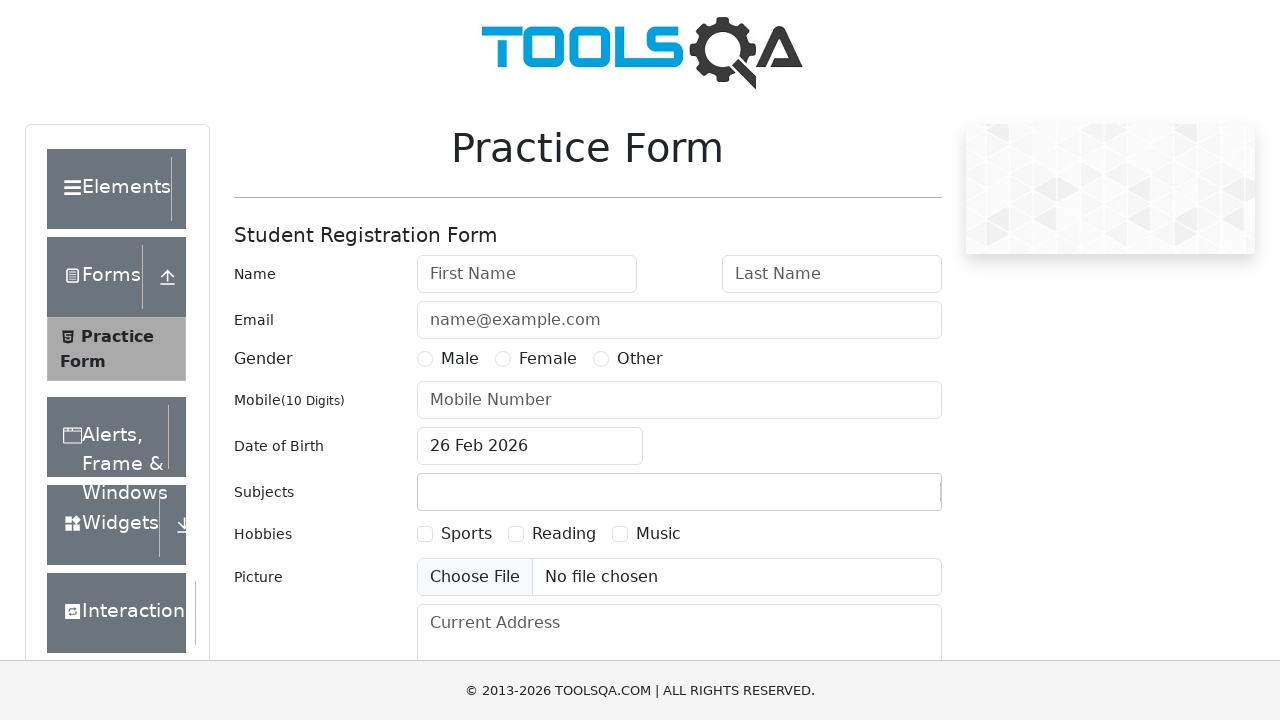

Verified email field with 'name@example.com' placeholder is visible
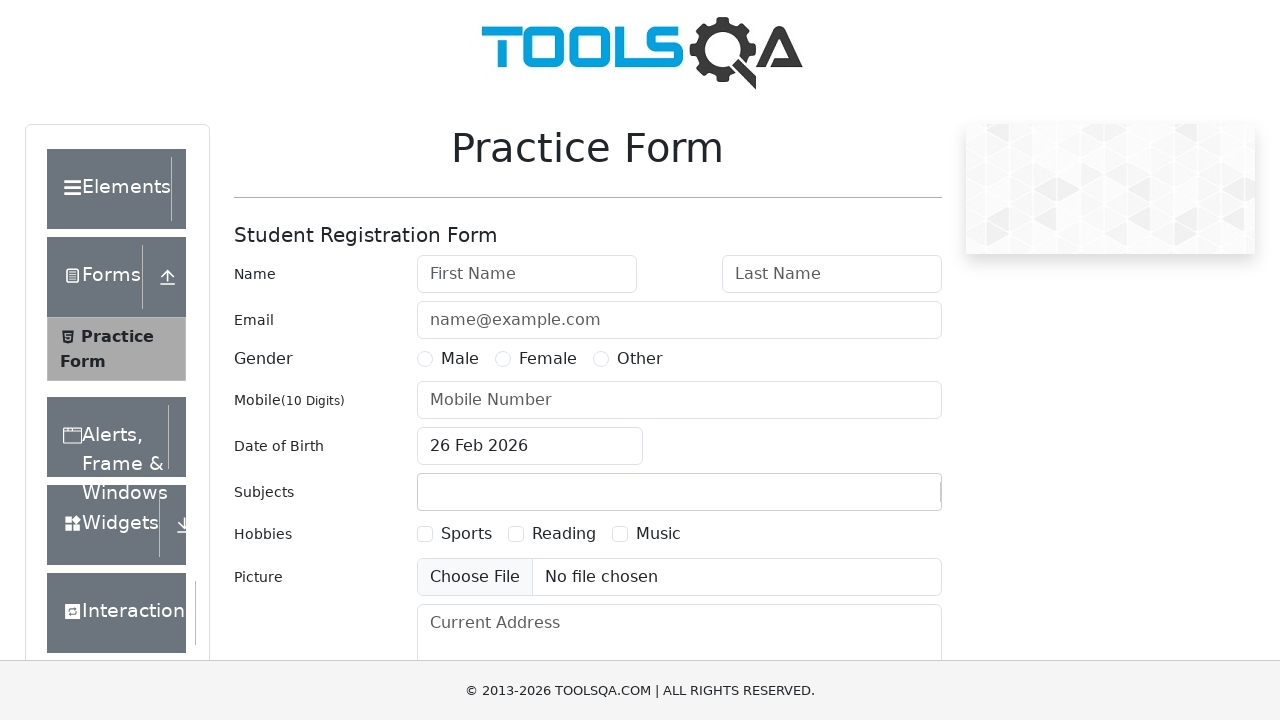

Verified male gender radio button label is visible
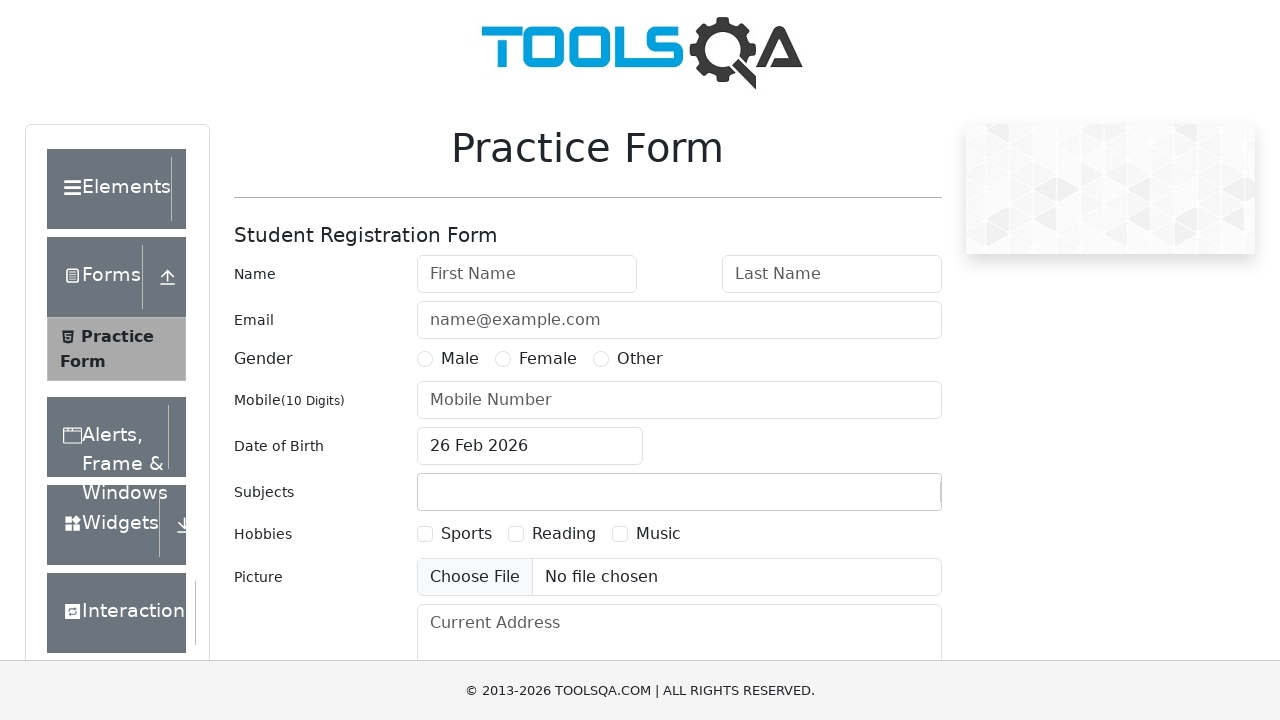

Verified female gender radio button label is visible
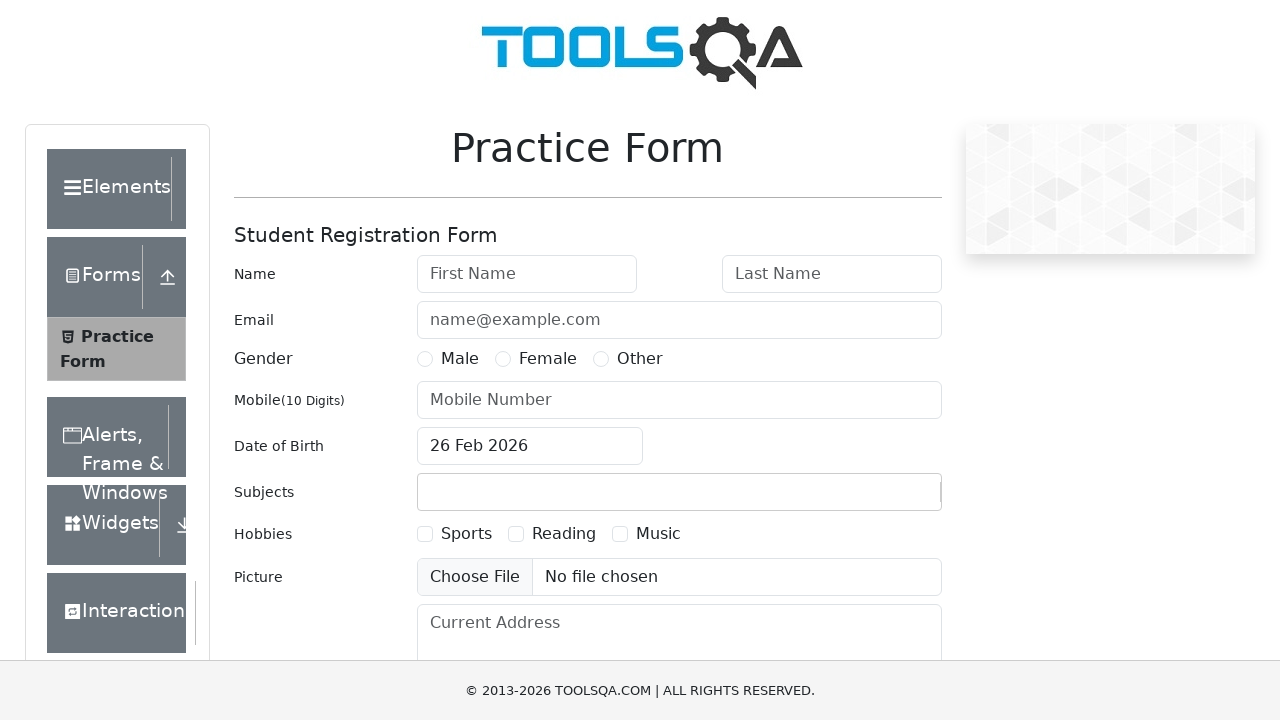

Verified other gender radio button label is visible
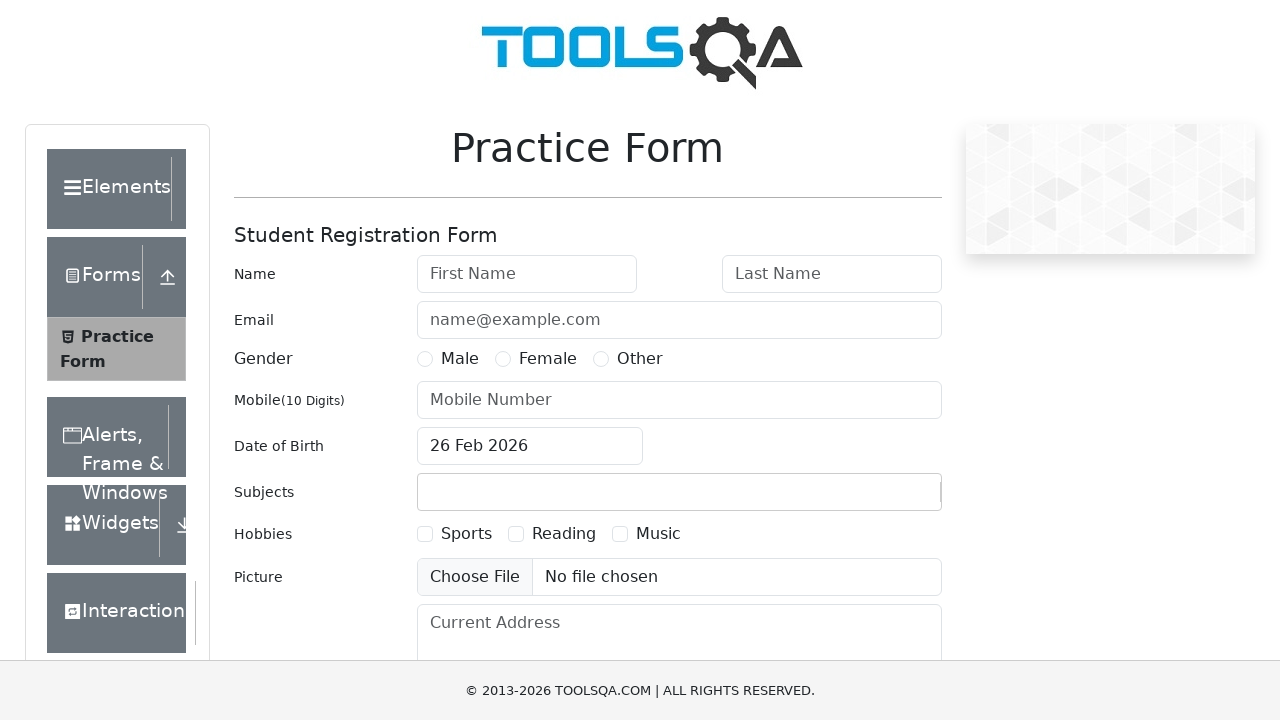

Verified mobile number field with 'Mobile Number' placeholder is visible
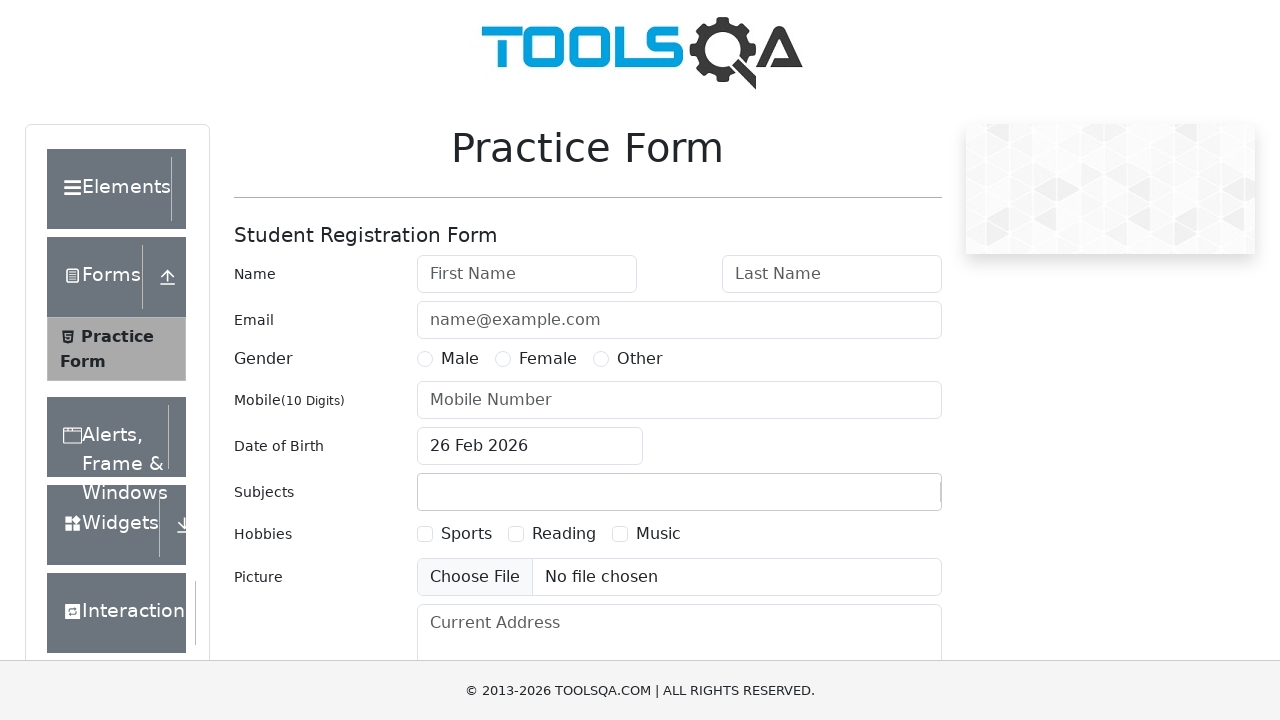

Verified date of birth input field is visible
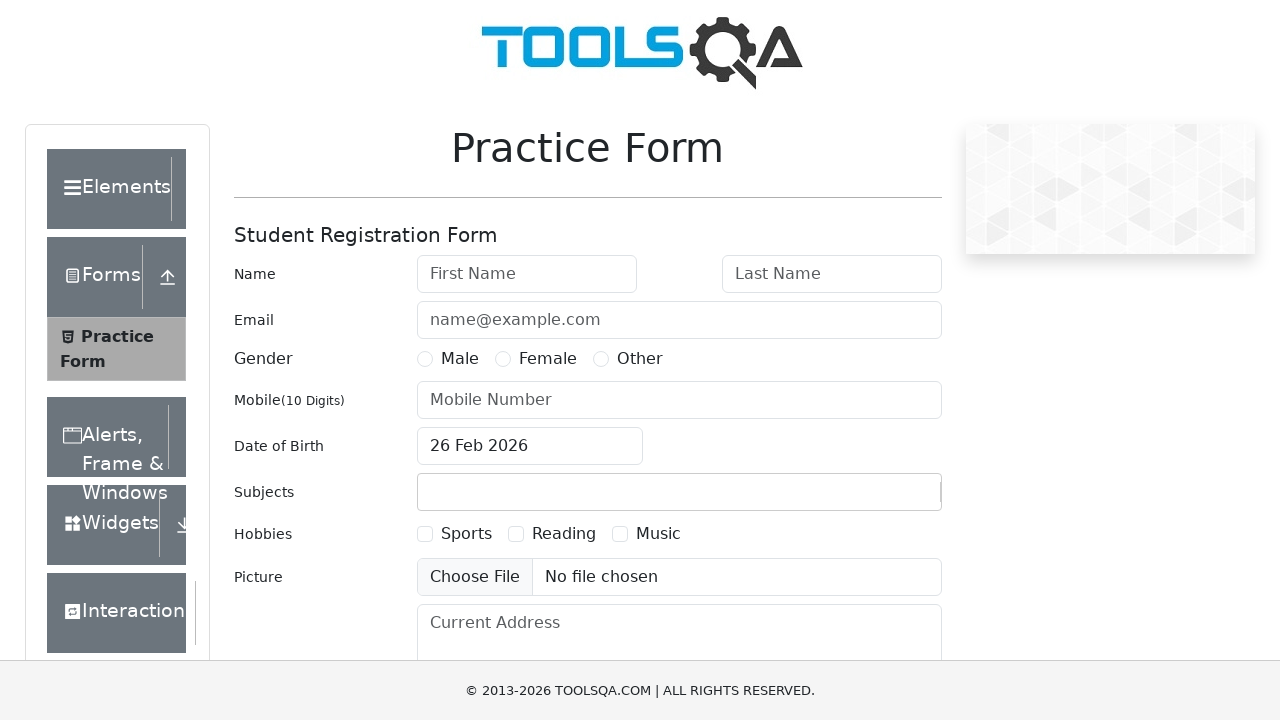

Verified subjects input field is visible
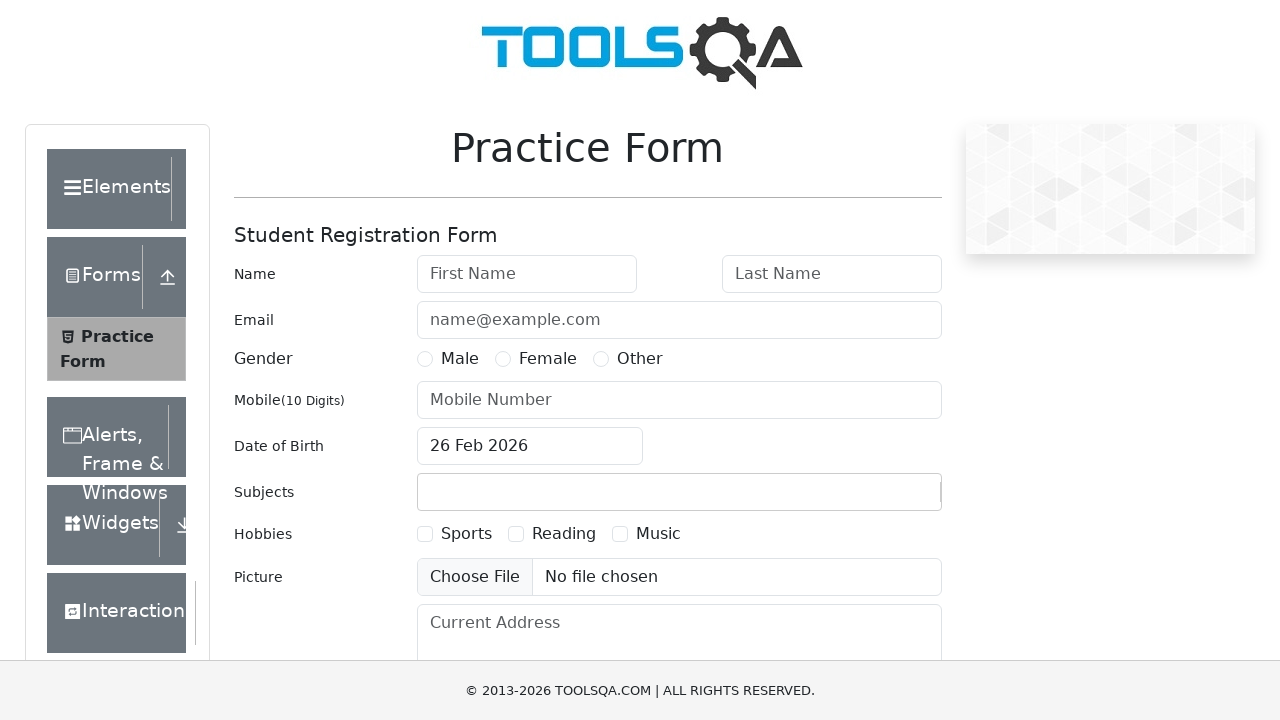

Verified sports hobby checkbox label is visible
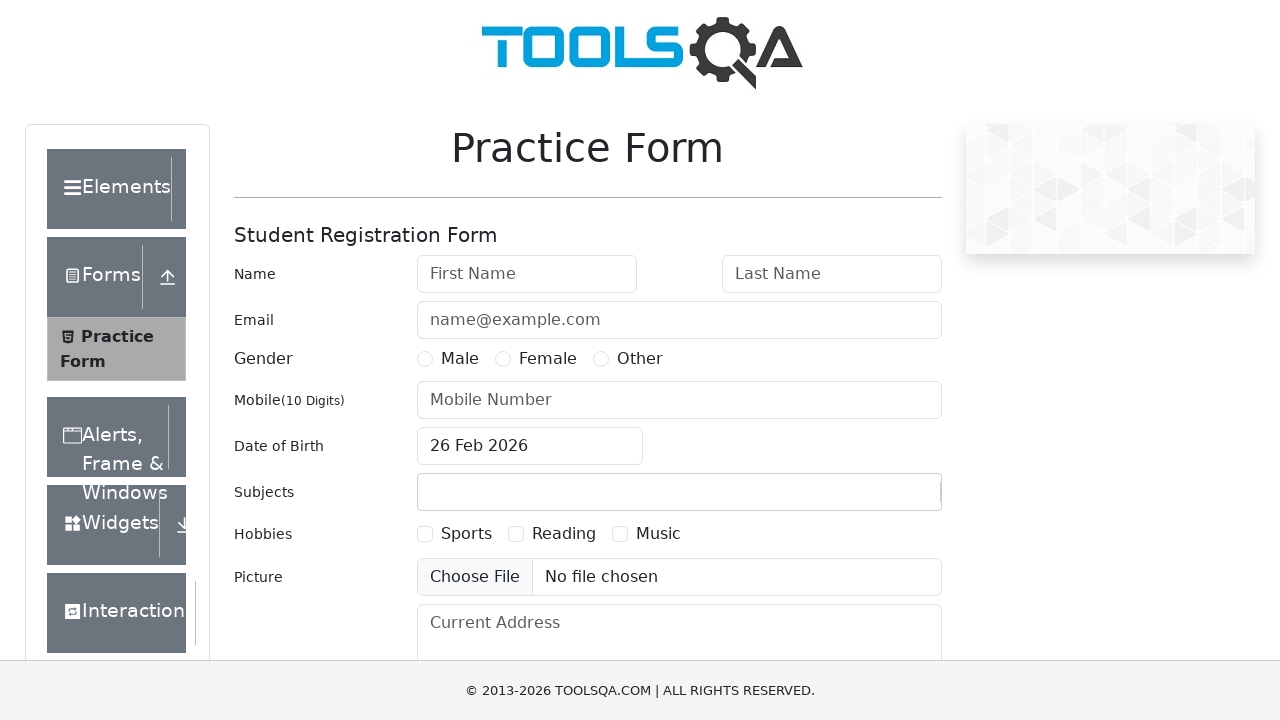

Verified reading hobby checkbox label is visible
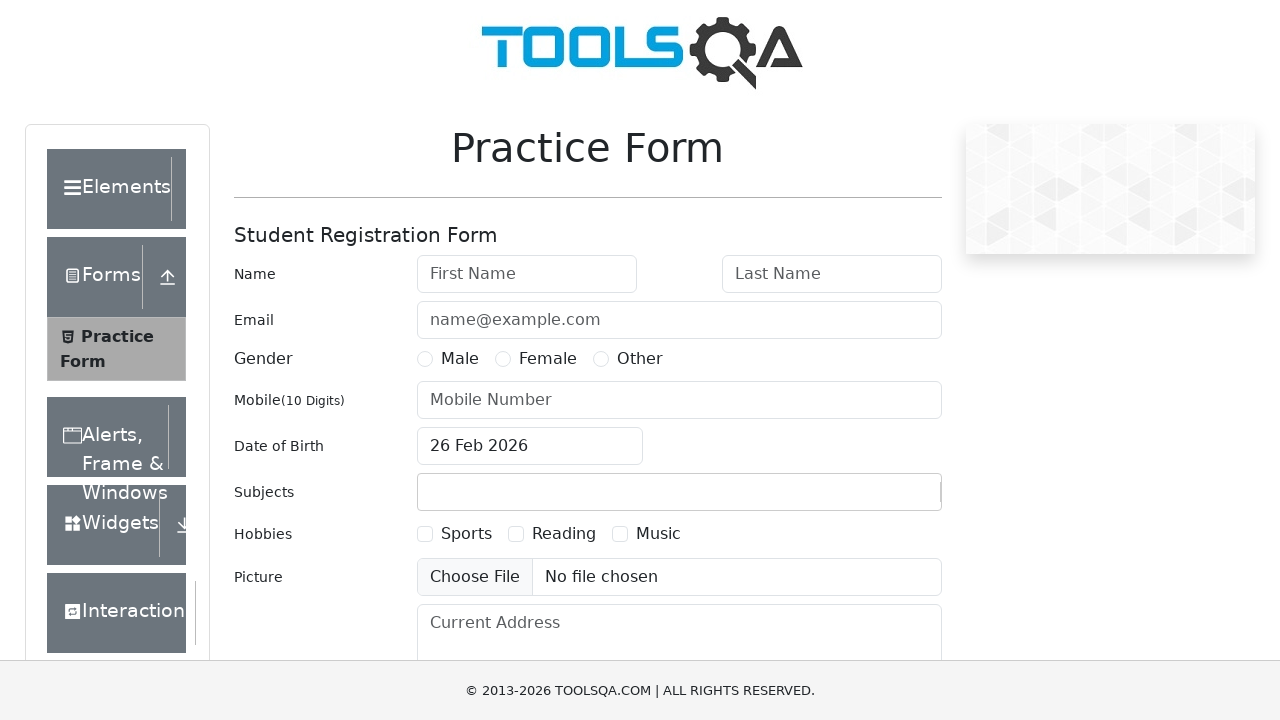

Verified music hobby checkbox label is visible
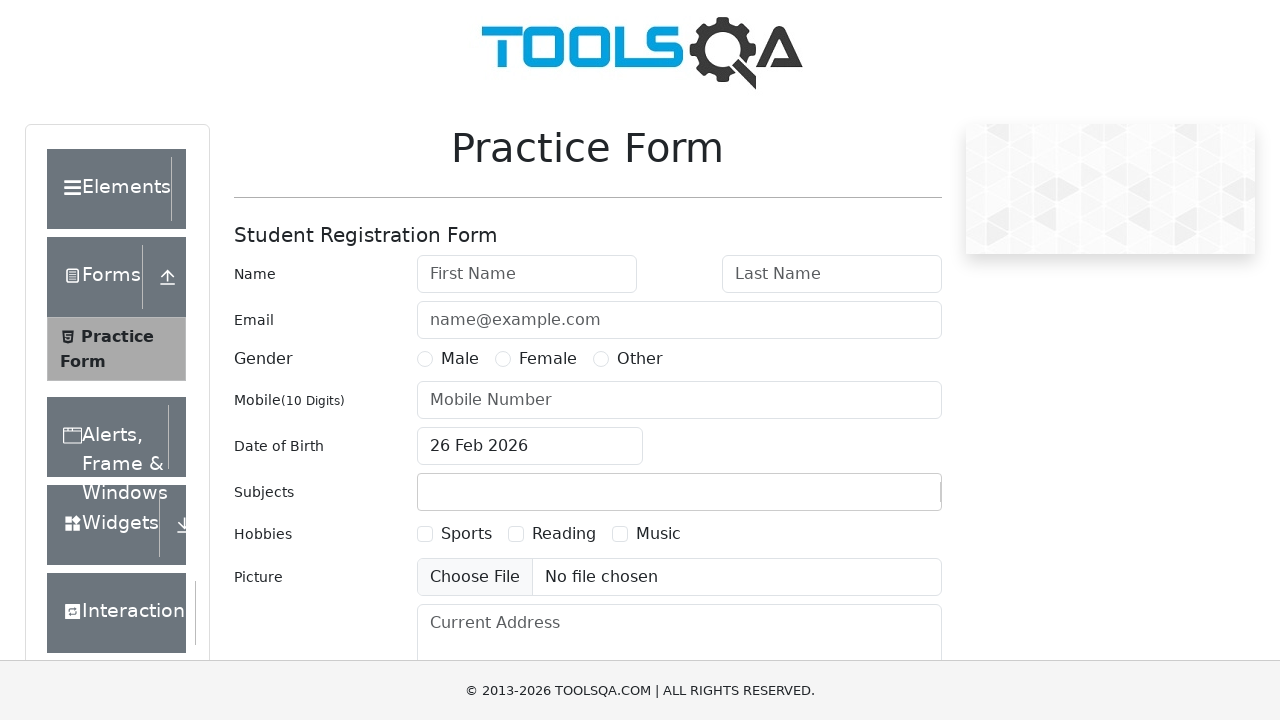

Verified file upload picture button is visible
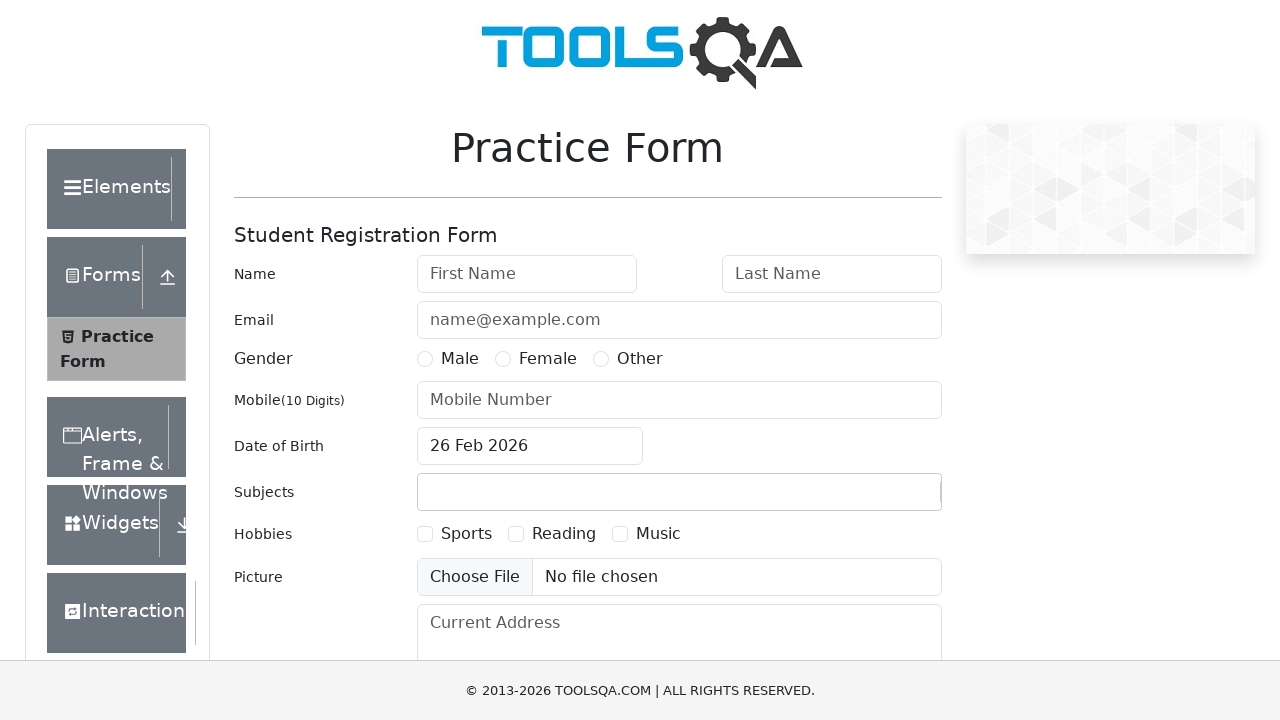

Verified current address field with 'Current Address' placeholder is visible
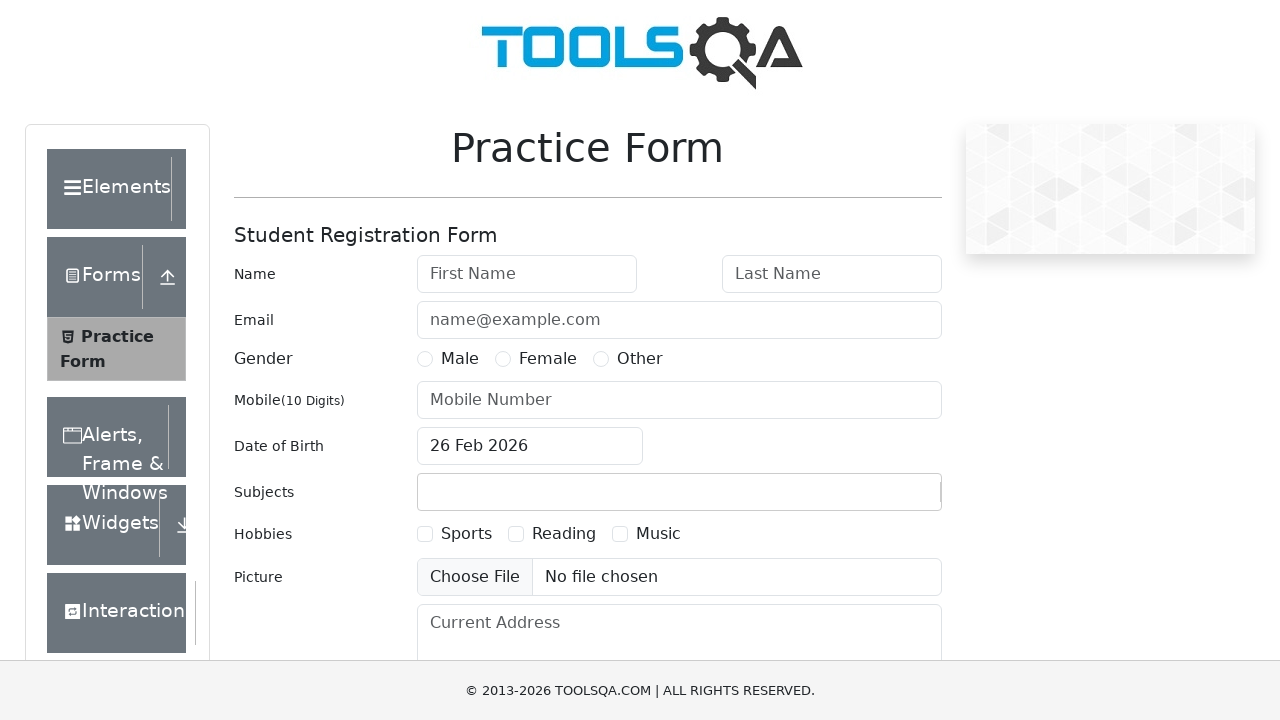

Verified state selector field is visible
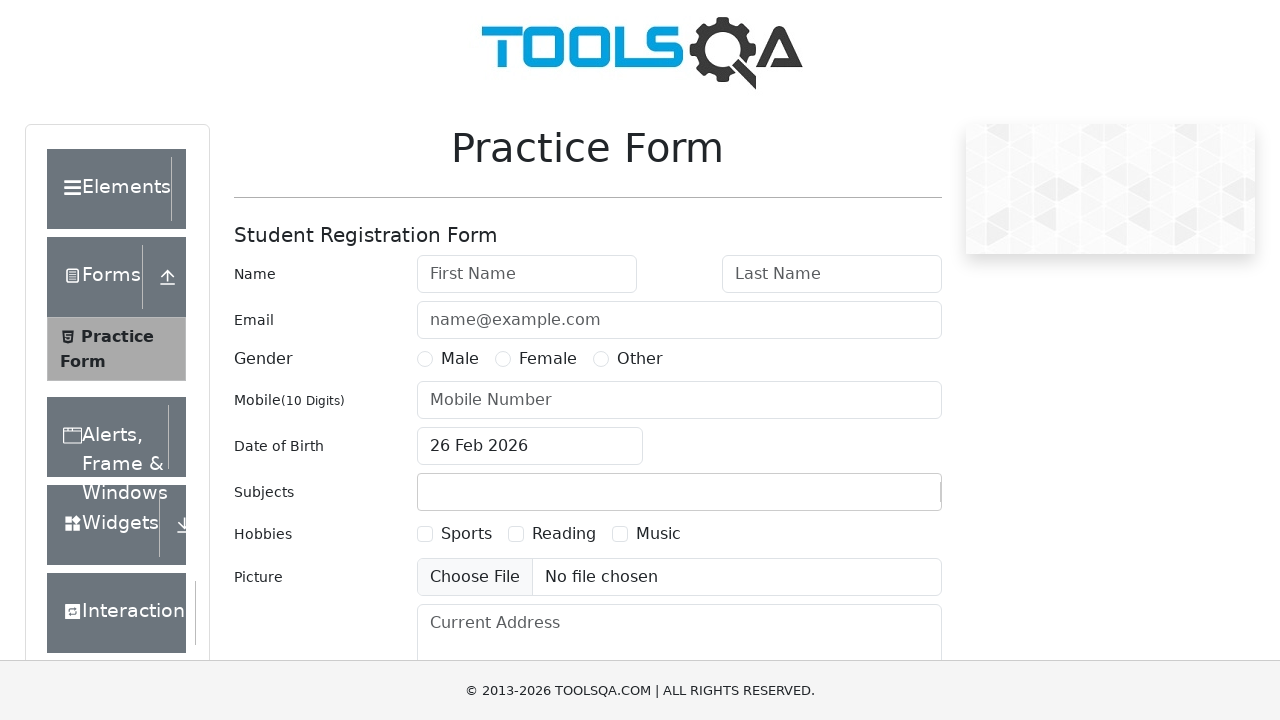

Verified city selector field is visible
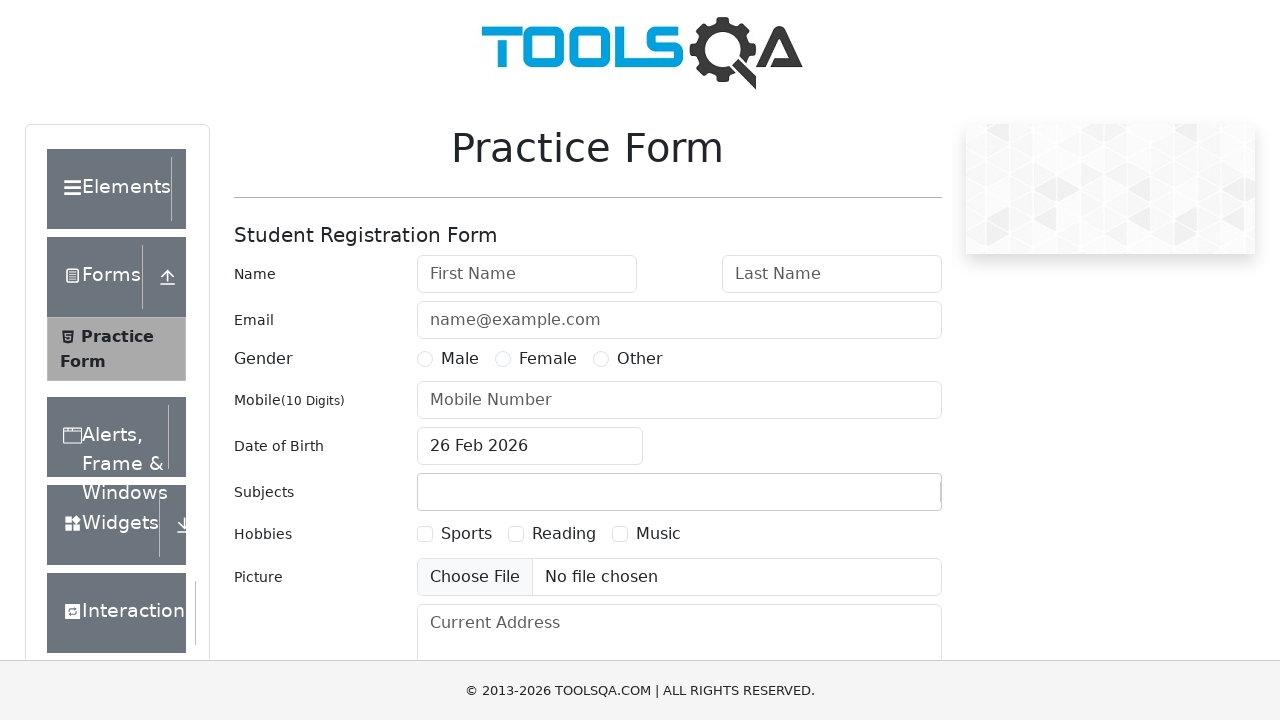

Verified submit button is visible
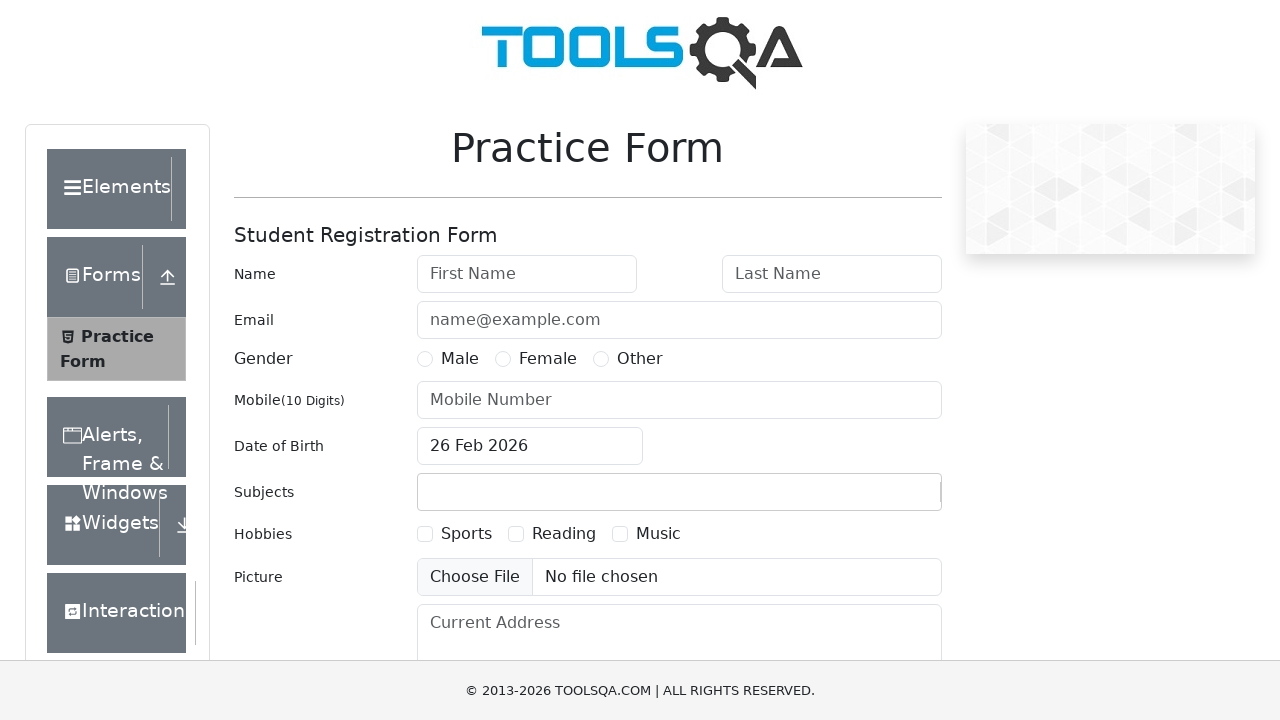

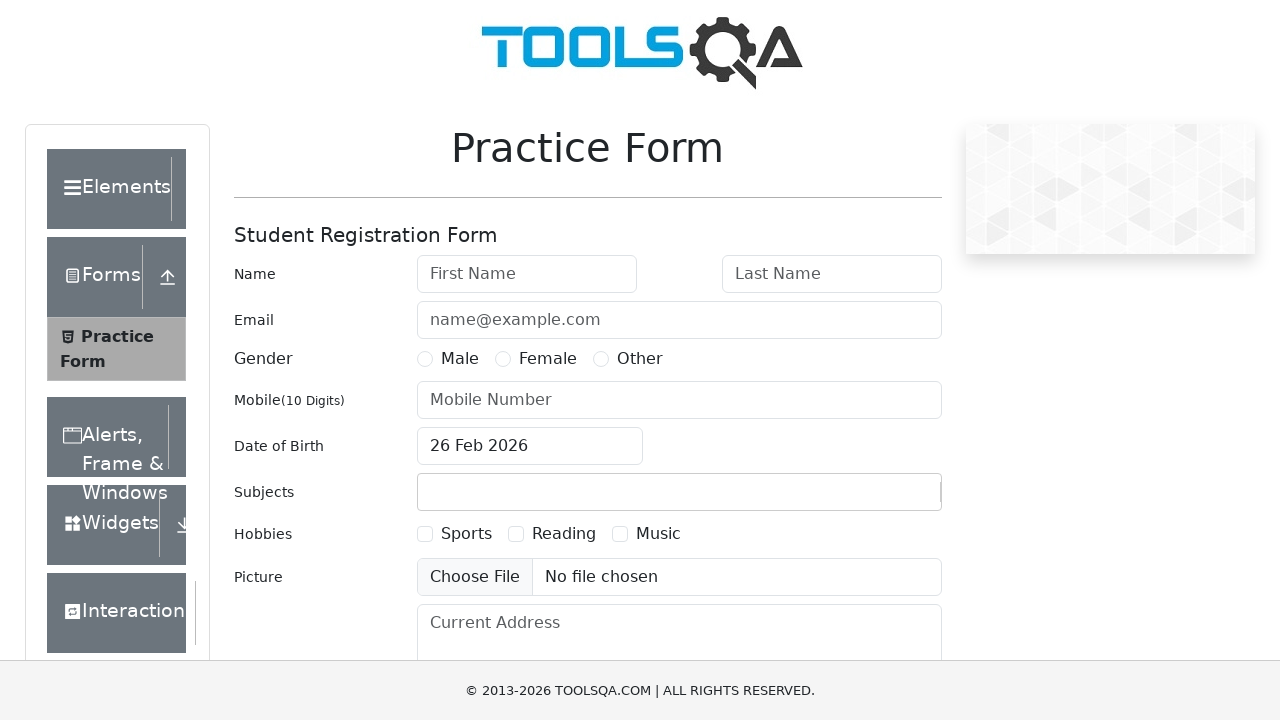